Plays checkers game by making 5 specific defined moves at predetermined board positions

Starting URL: https://www.gamesforthebrain.com/game/checkers/

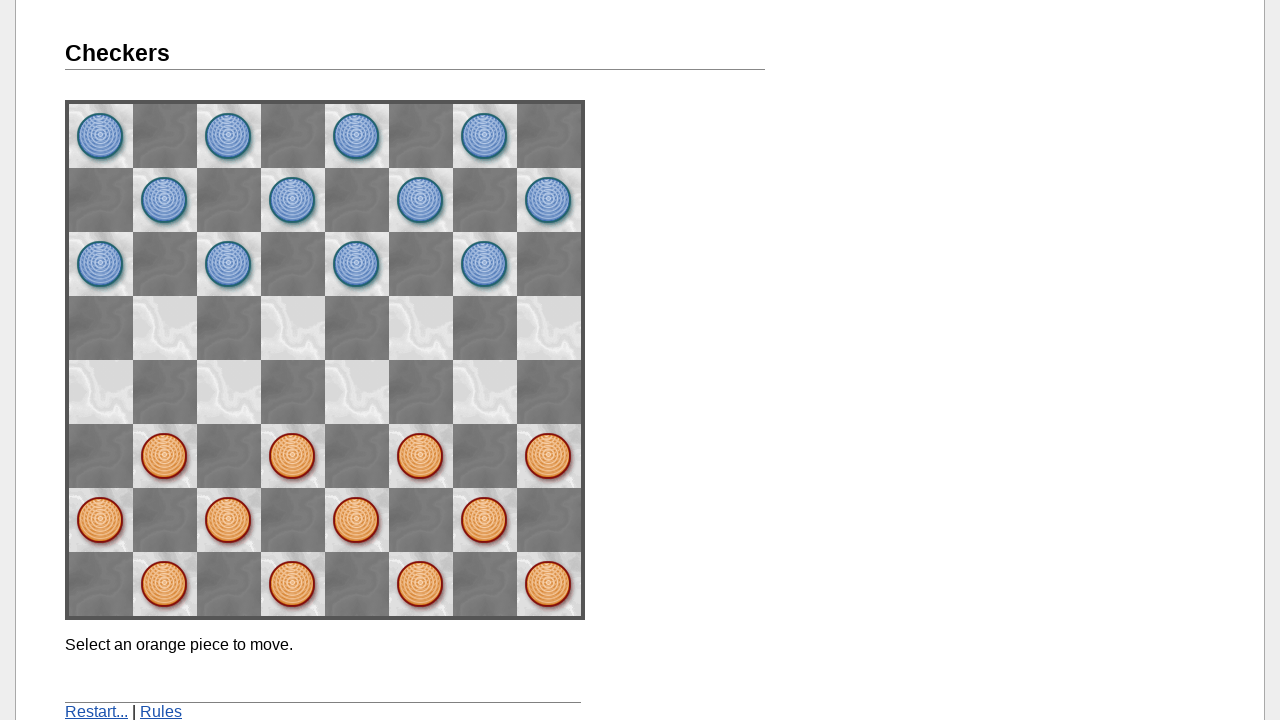

Game loaded and network idle
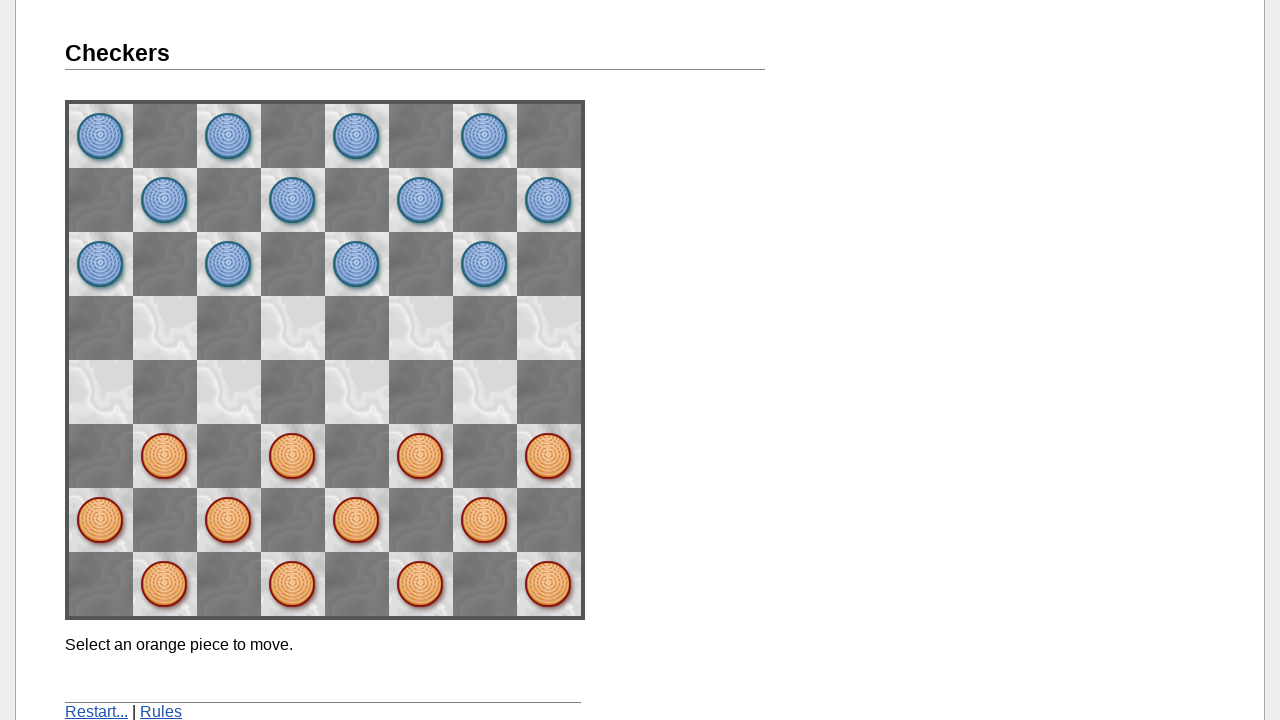

Clicked piece at position (6,2) at (165, 456) on img[name='space62']
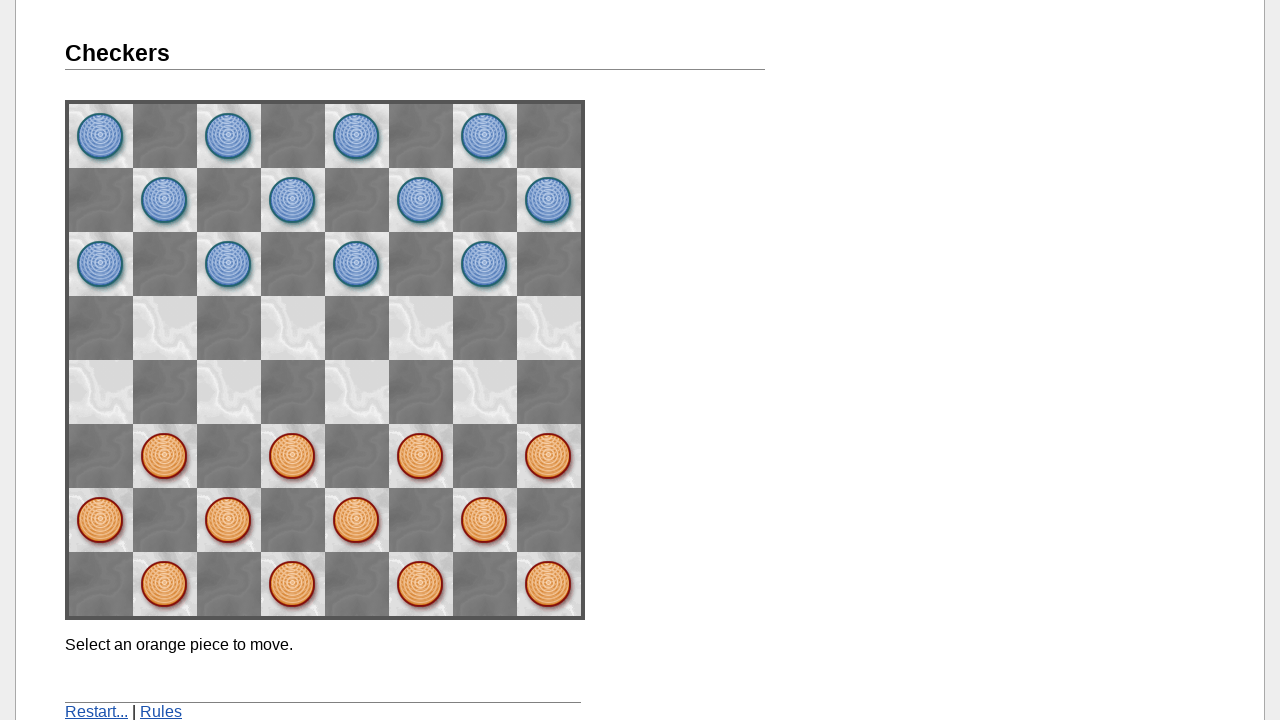

Moved piece to position (7,3) - first move complete at (101, 392) on img[name='space73']
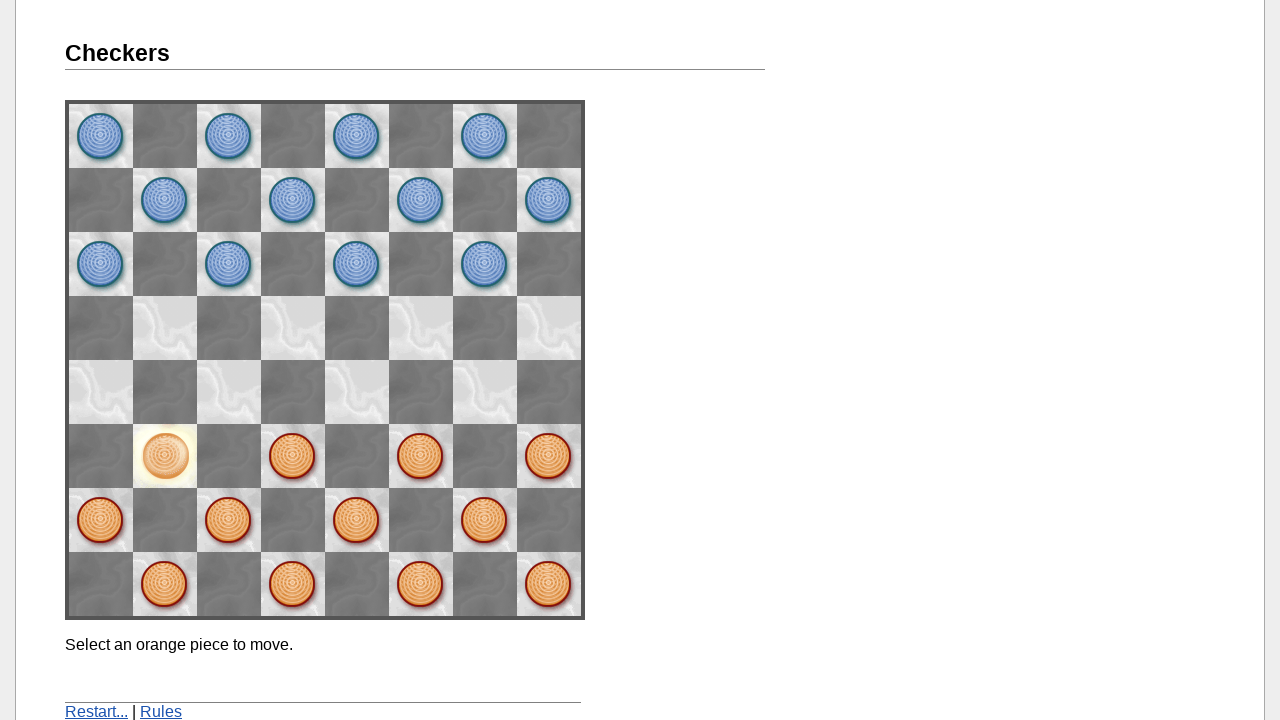

Waited 2 seconds for computer's move
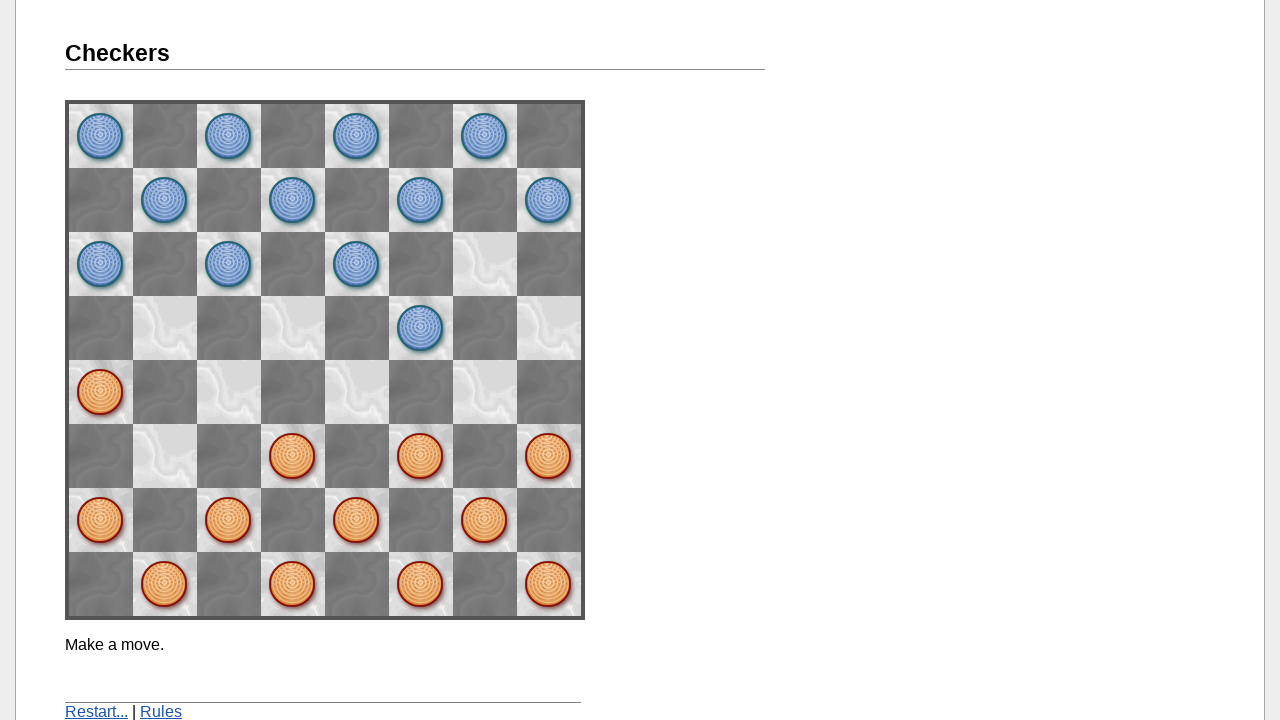

Clicked piece at position (4,2) at (293, 456) on img[name='space42']
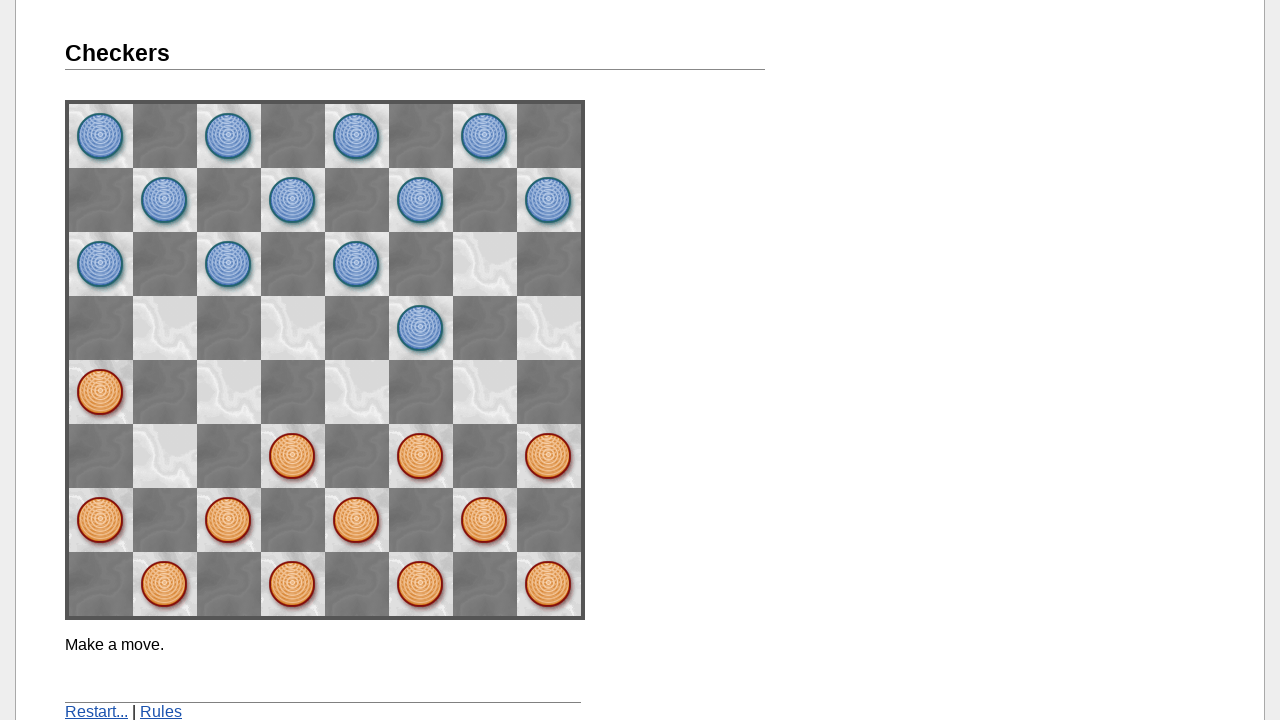

Moved piece to position (6,2) - second move complete at (165, 456) on img[name='space62']
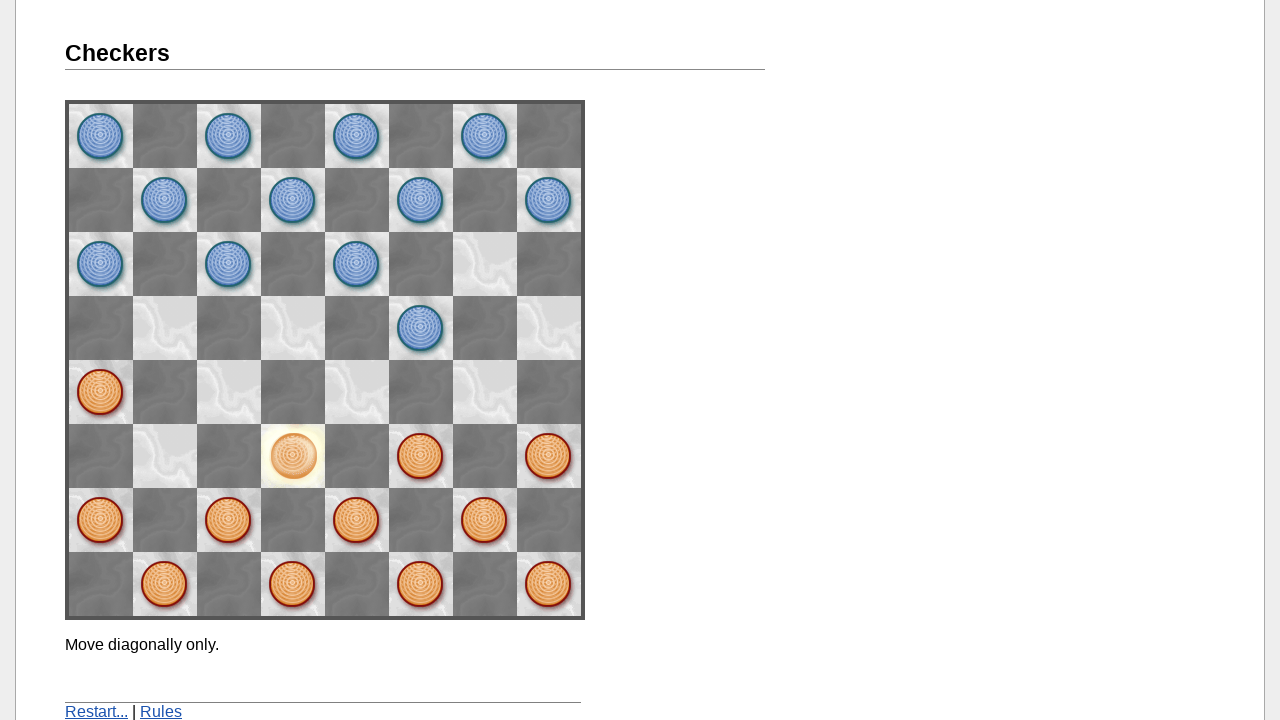

Waited 2 seconds for computer's move
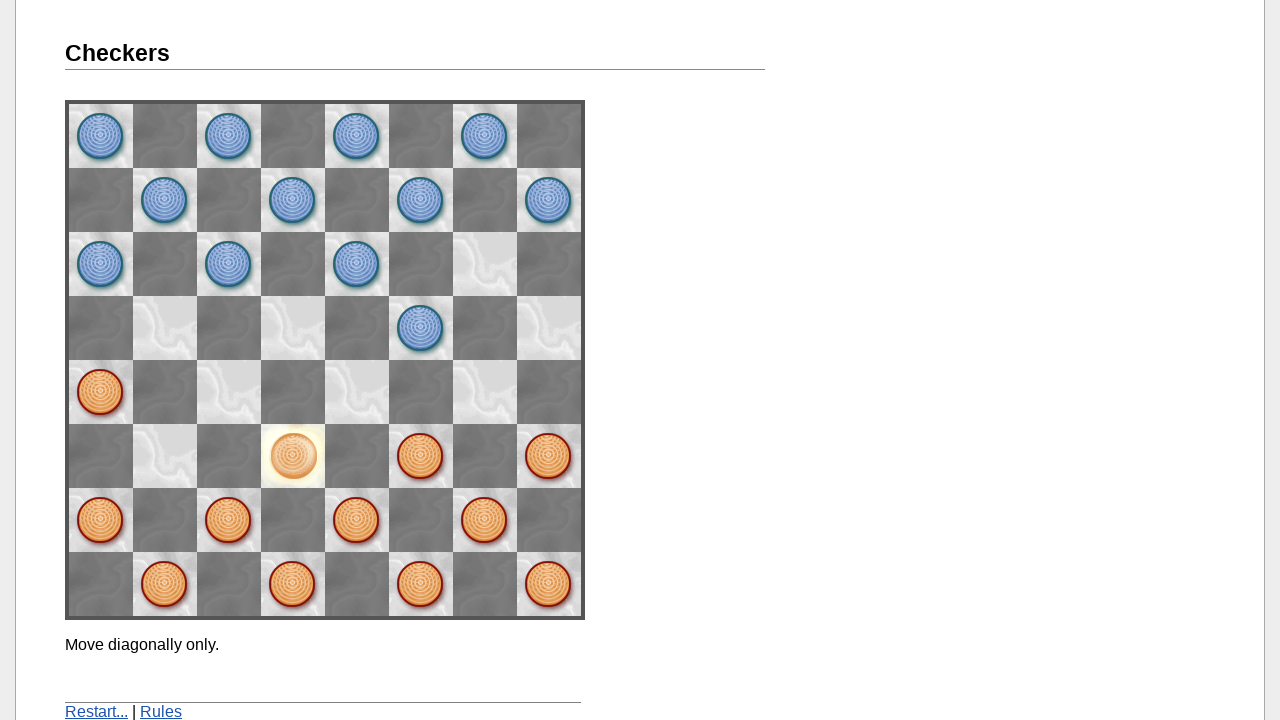

Clicked piece at position (2,2) at (421, 456) on img[name='space22']
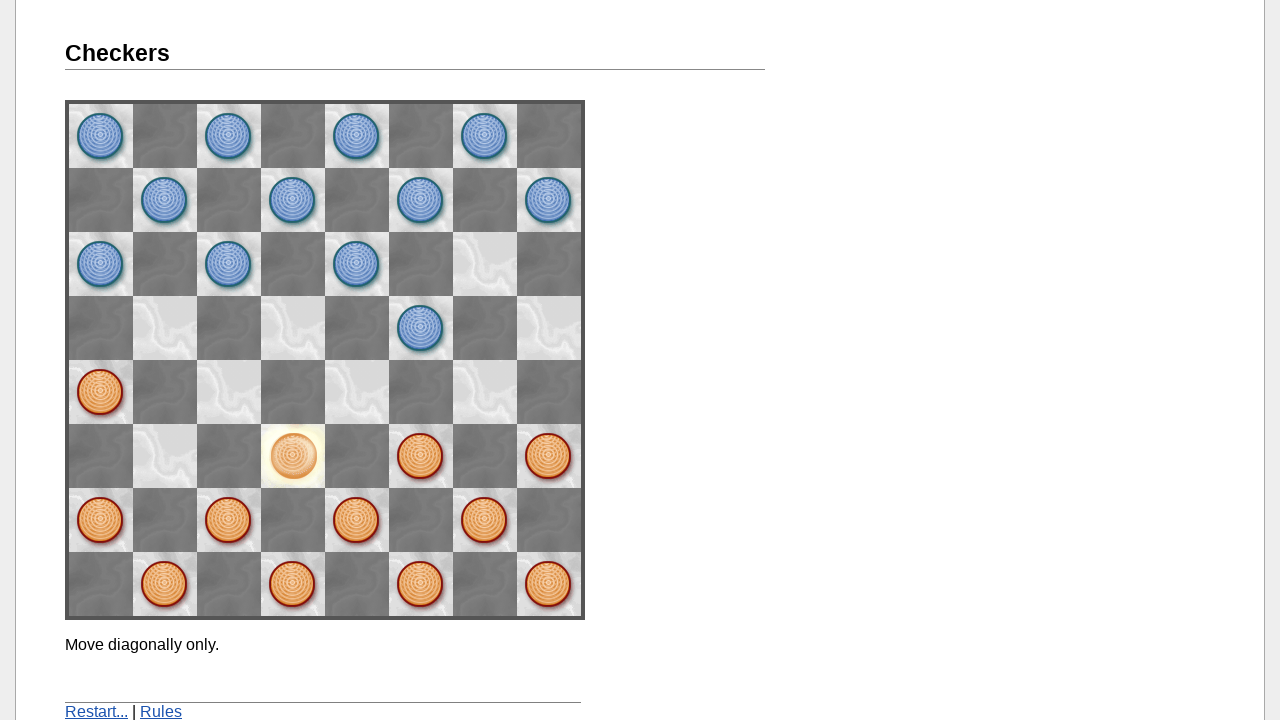

Moved piece to position (5,1) - third move complete at (229, 520) on img[name='space51']
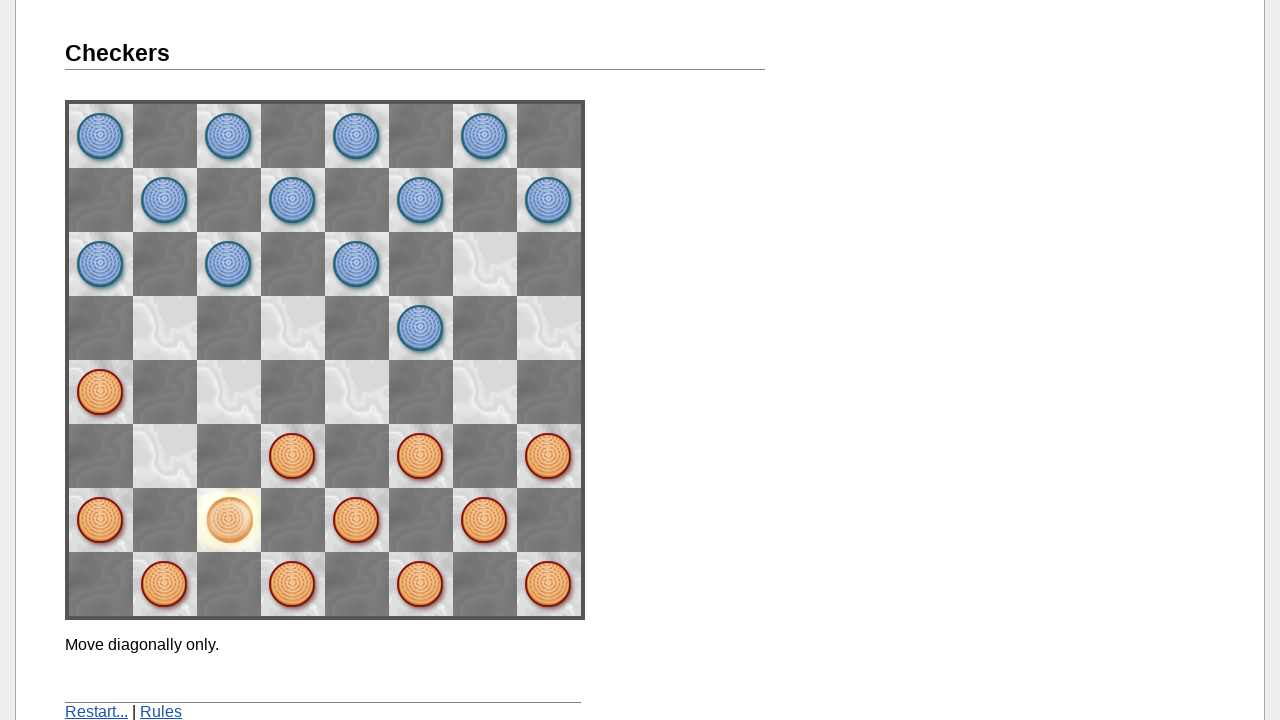

Waited 2 seconds for computer's move
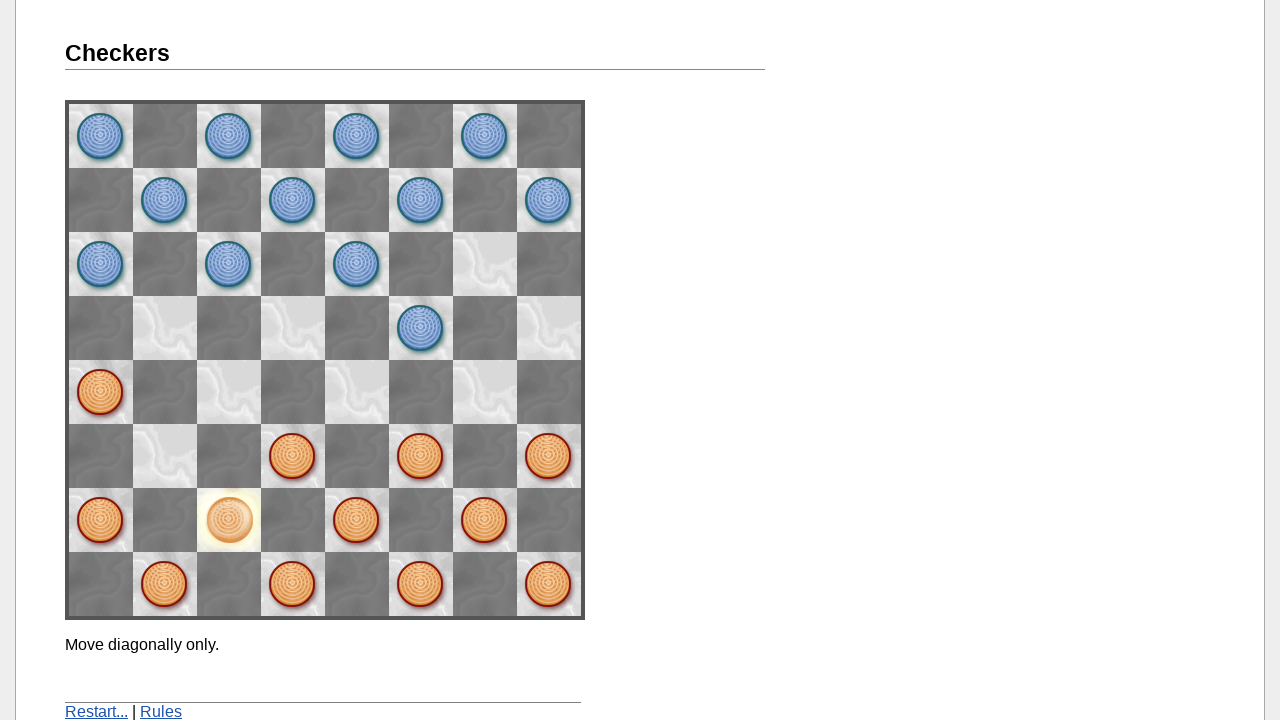

Clicked piece at position (0,2) at (549, 456) on img[name='space02']
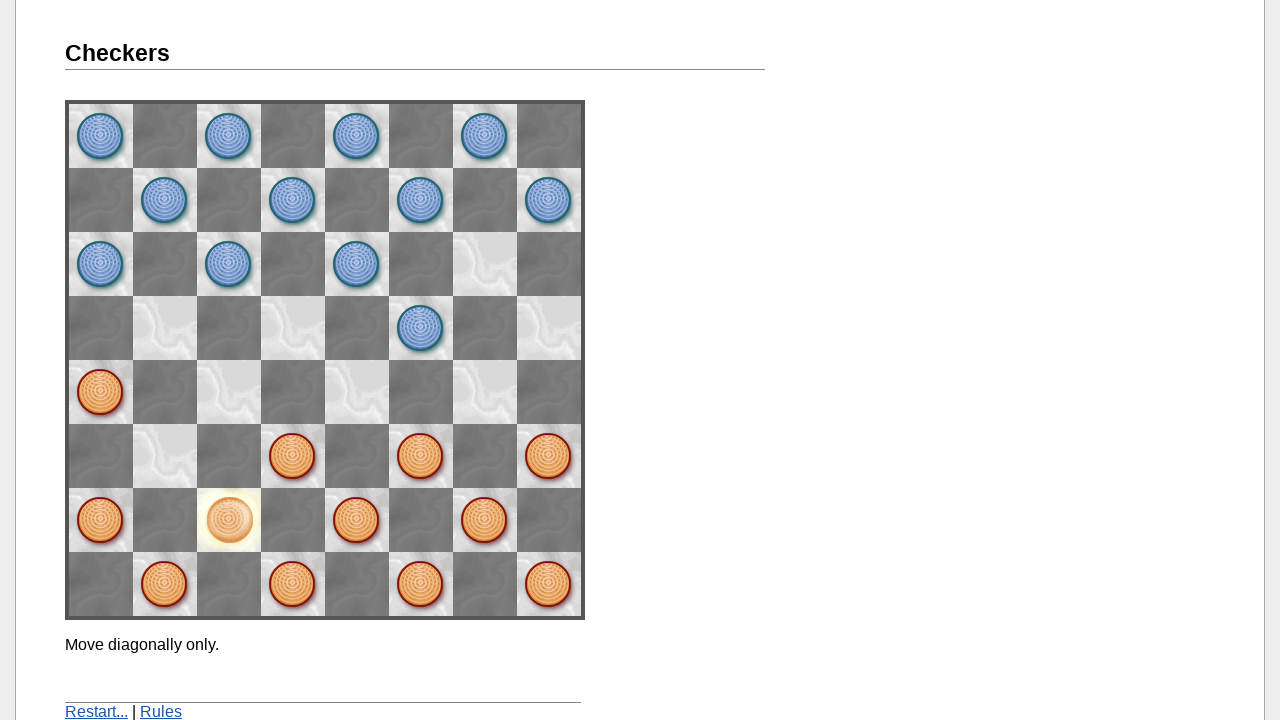

Moved piece to position (1,3) - fourth move complete at (485, 392) on img[name='space13']
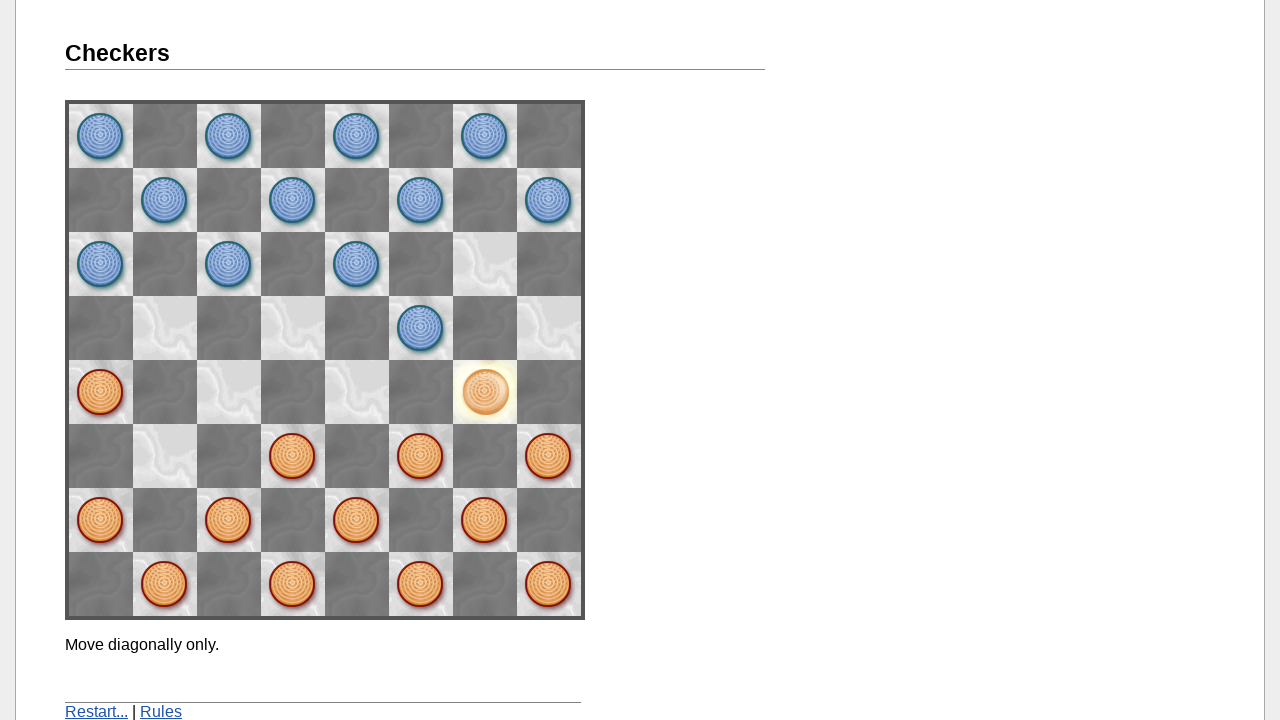

Waited 2 seconds for computer's move
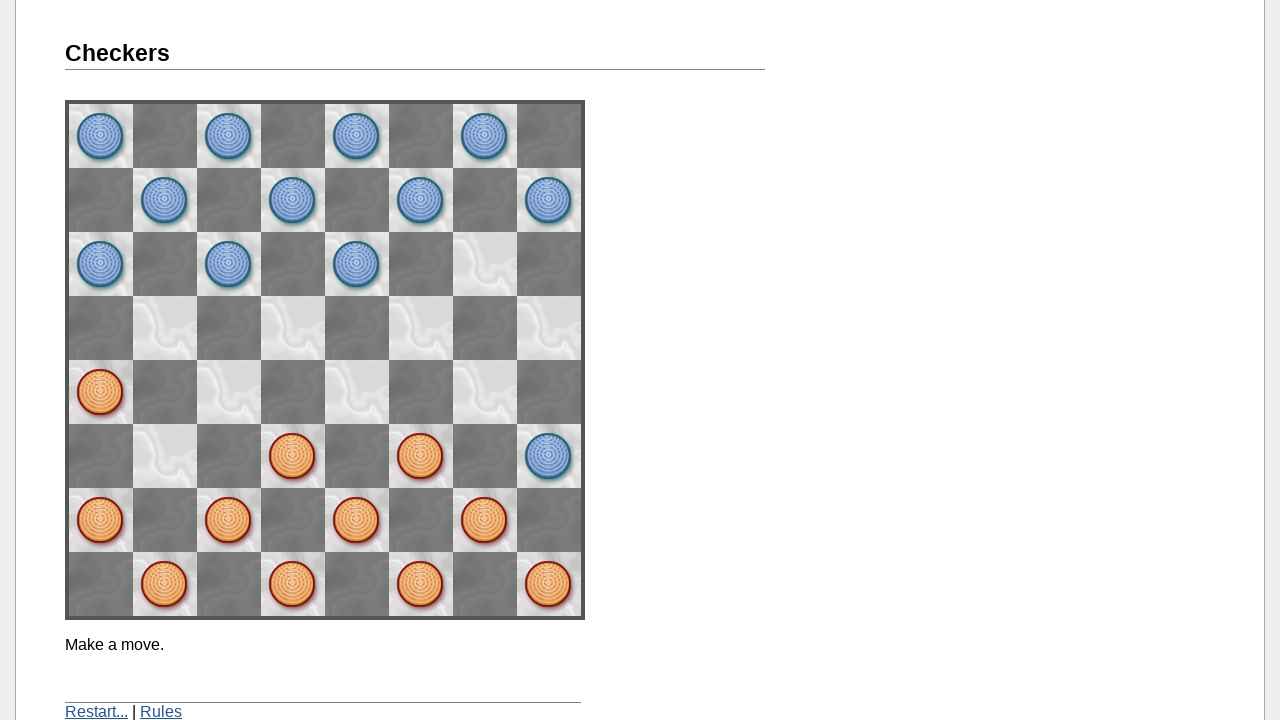

Clicked piece at position (4,2) at (293, 456) on img[name='space42']
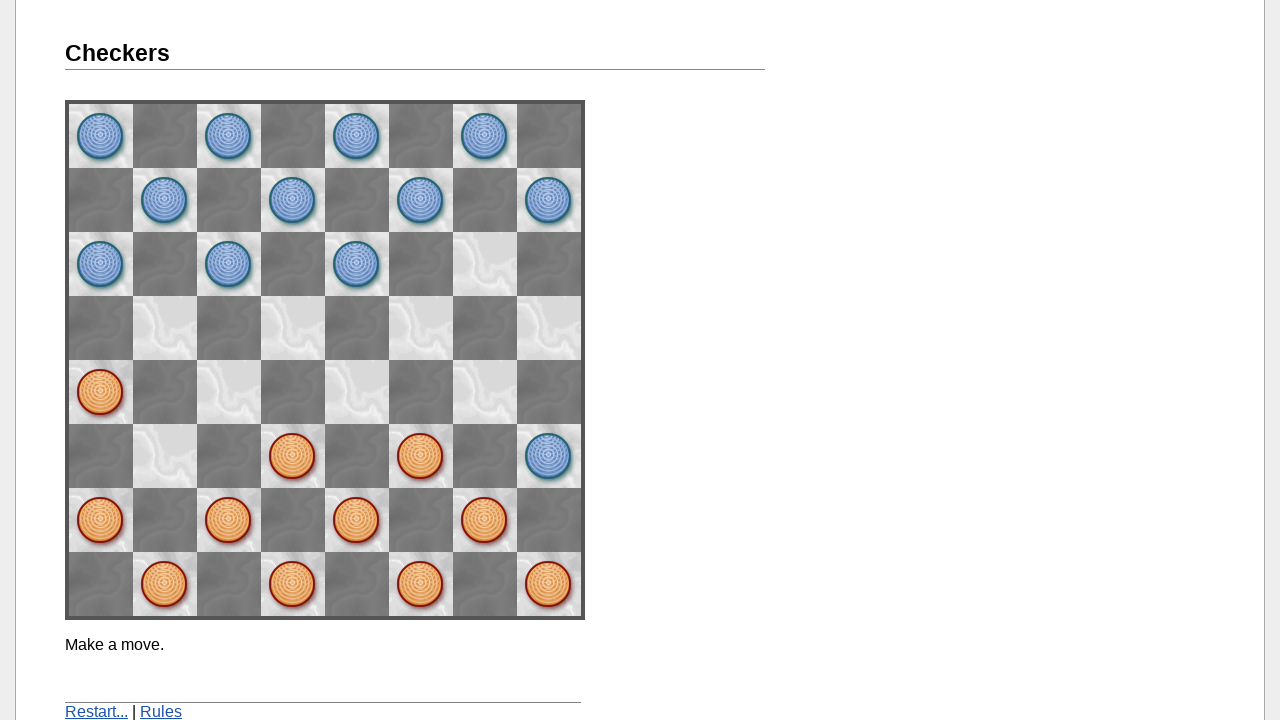

Moved piece to position (2,2) - fifth move complete at (421, 456) on img[name='space22']
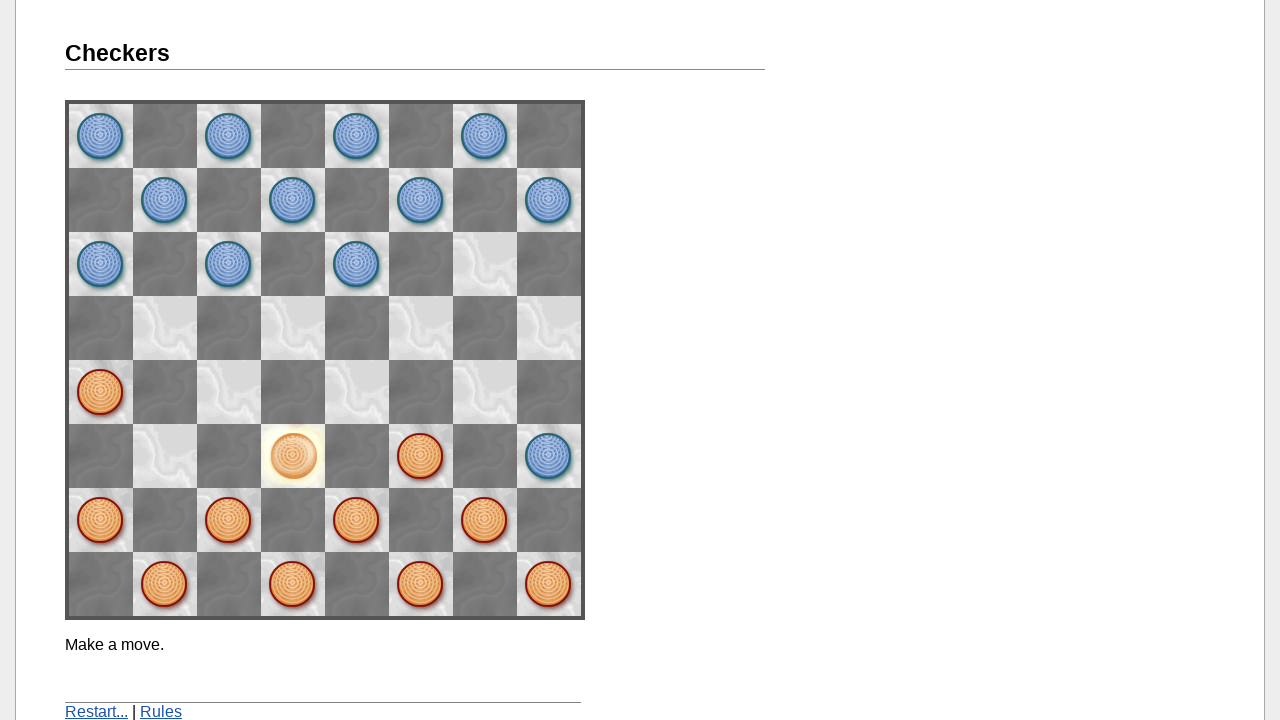

Waited 2 seconds for computer's move
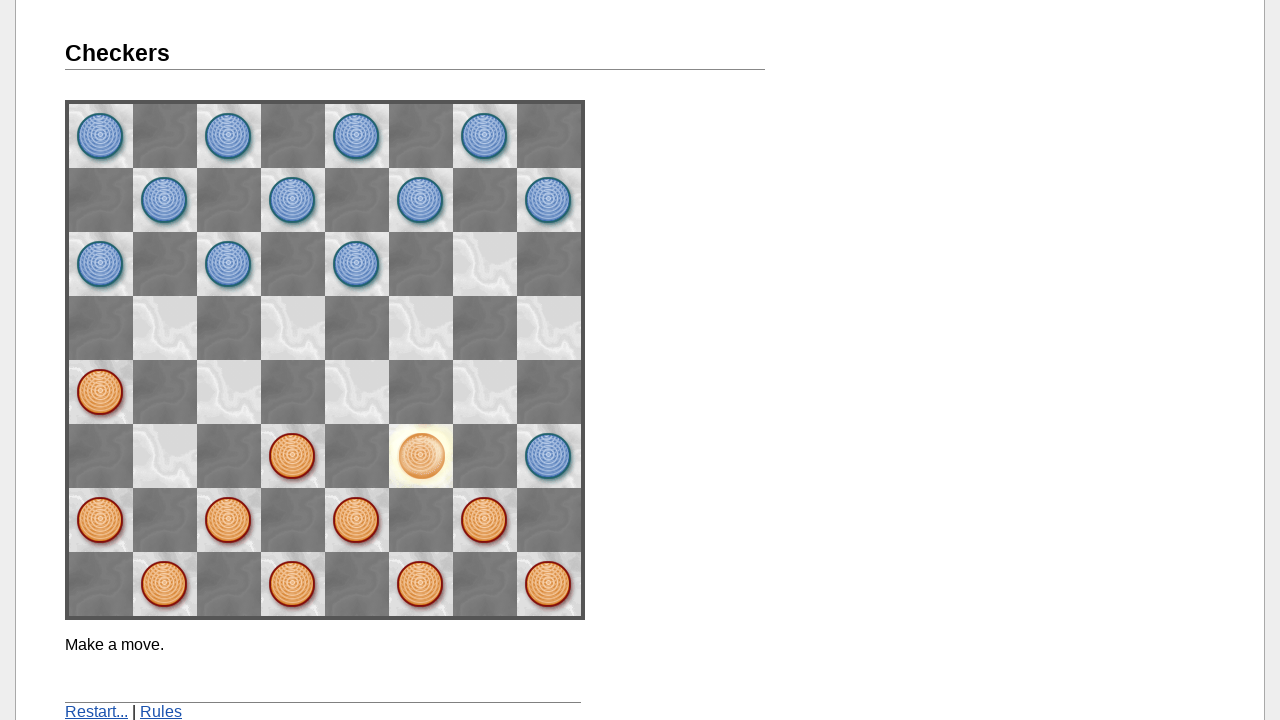

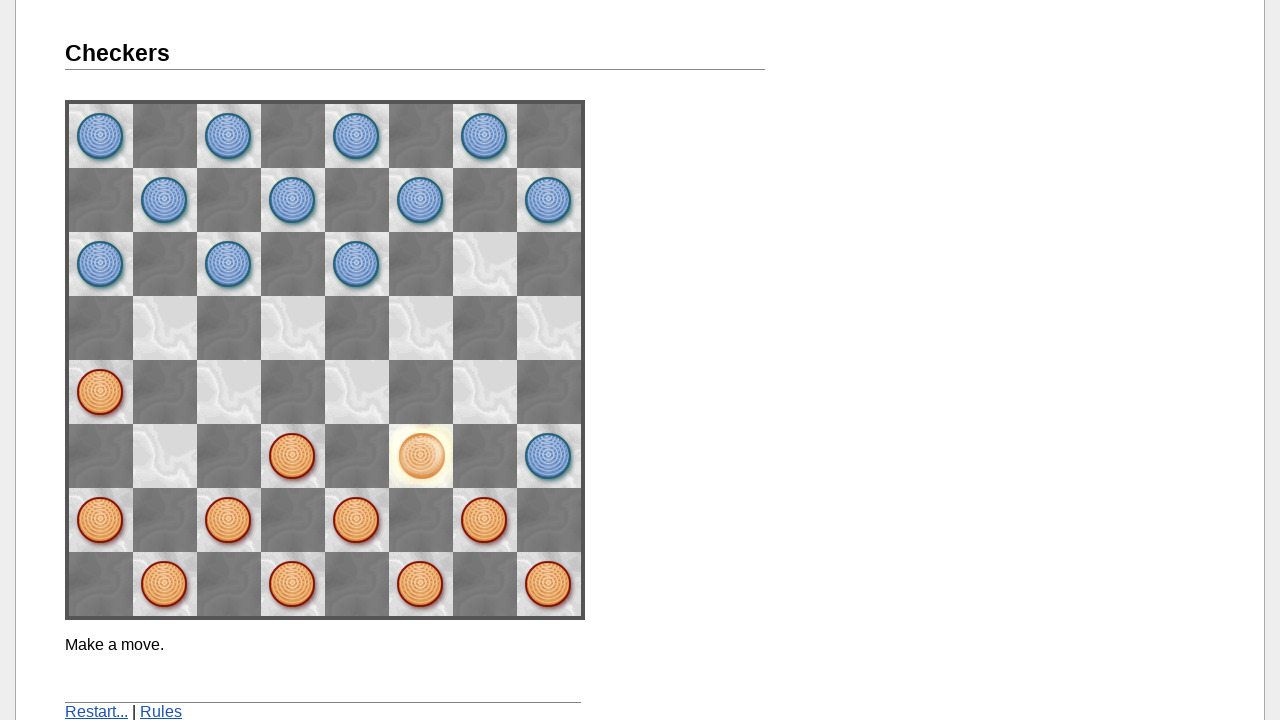